Tests user registration flow by filling in first name, last name, username, password, confirm password fields and submitting the registration form.

Starting URL: https://vins-udemy.s3.amazonaws.com/docker/docker-book-flight.html

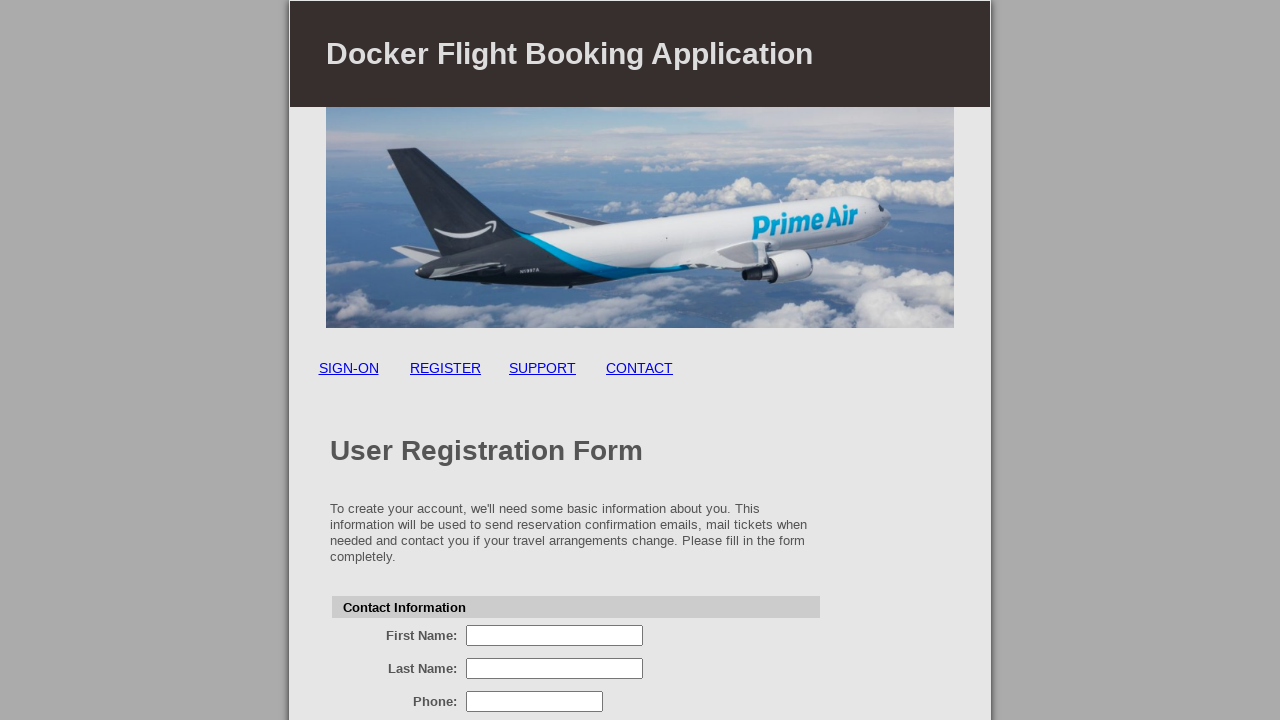

First name field became visible
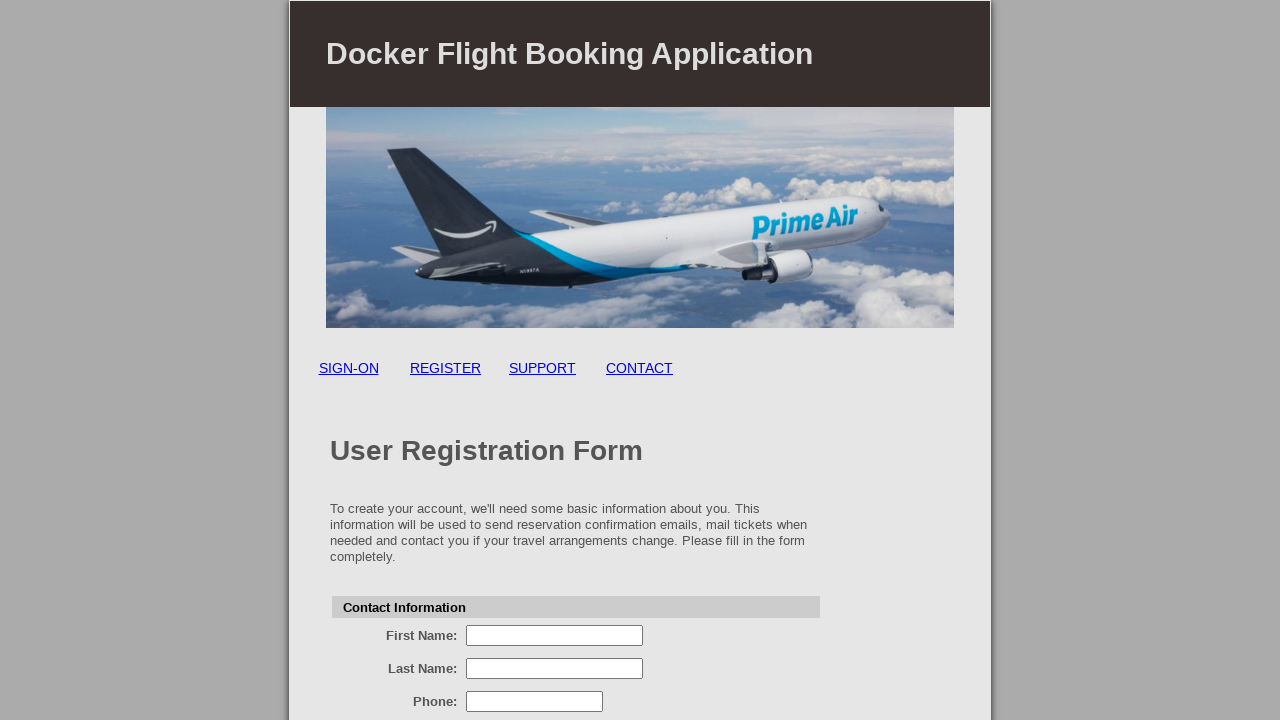

Filled first name field with 'Michael' on input[name='firstName']
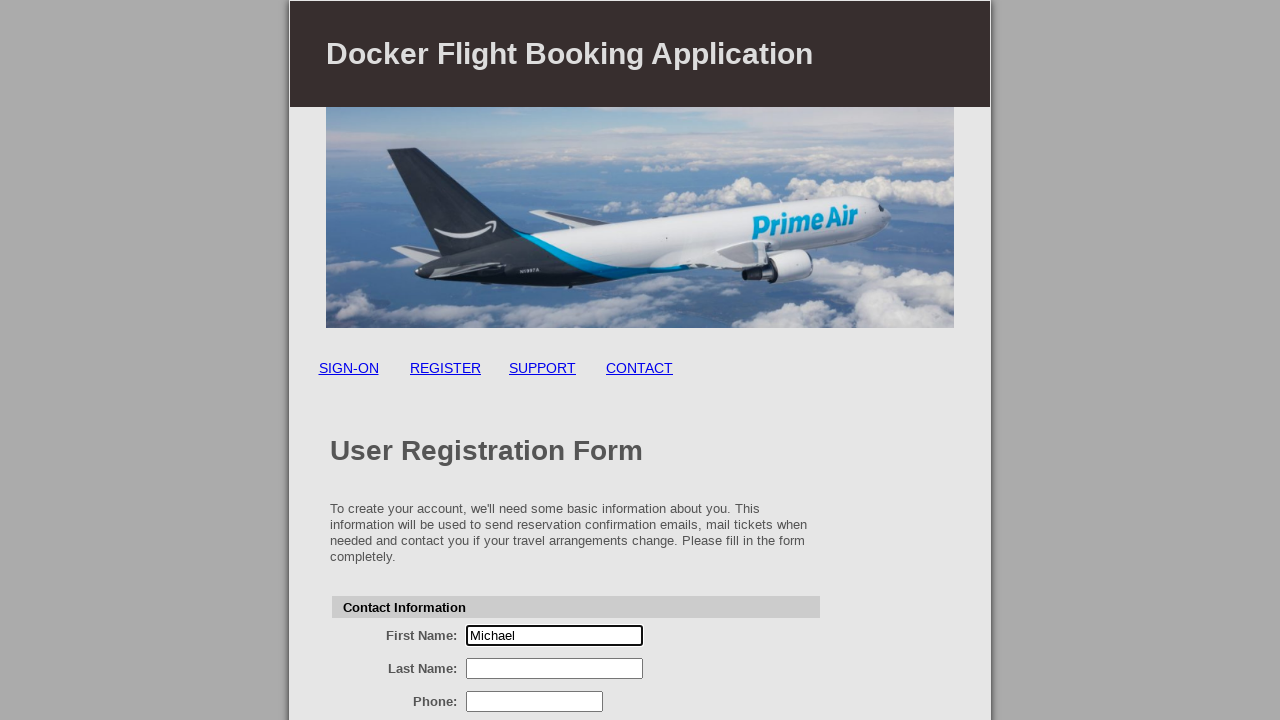

Filled last name field with 'Thompson' on input[name='lastName']
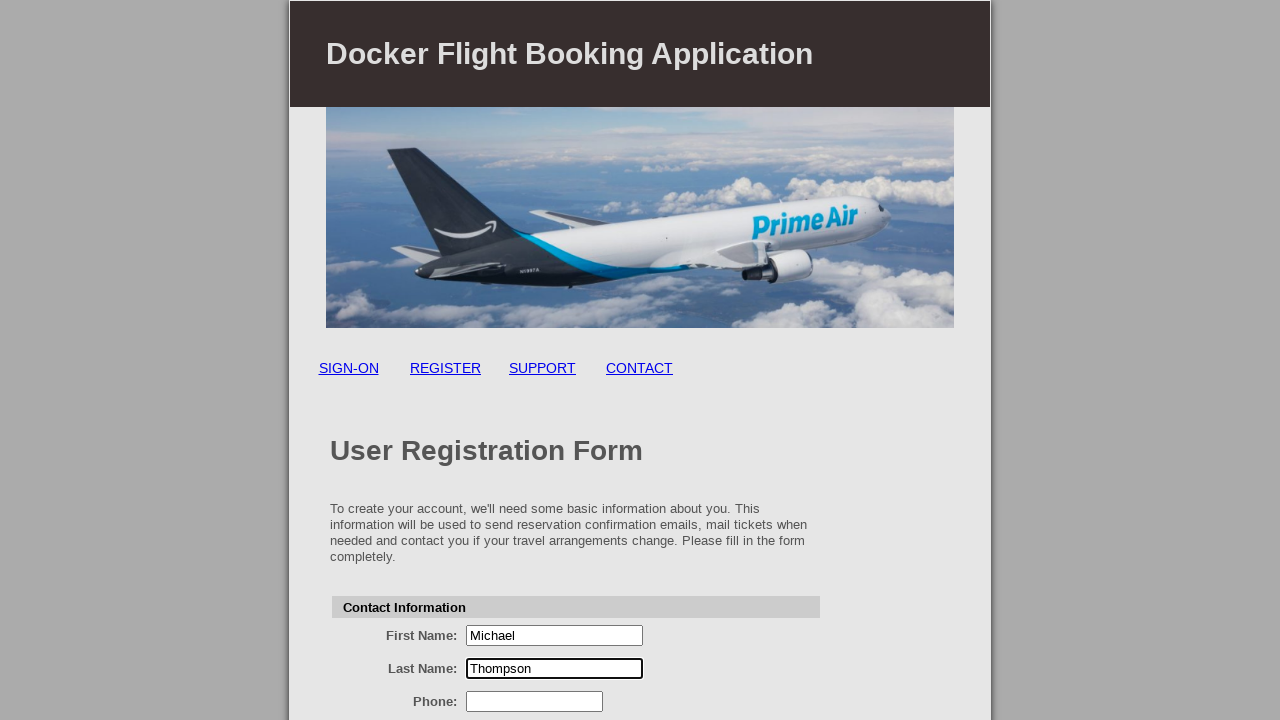

Filled email field with 'mthompson2024@example.com' on input[name='email']
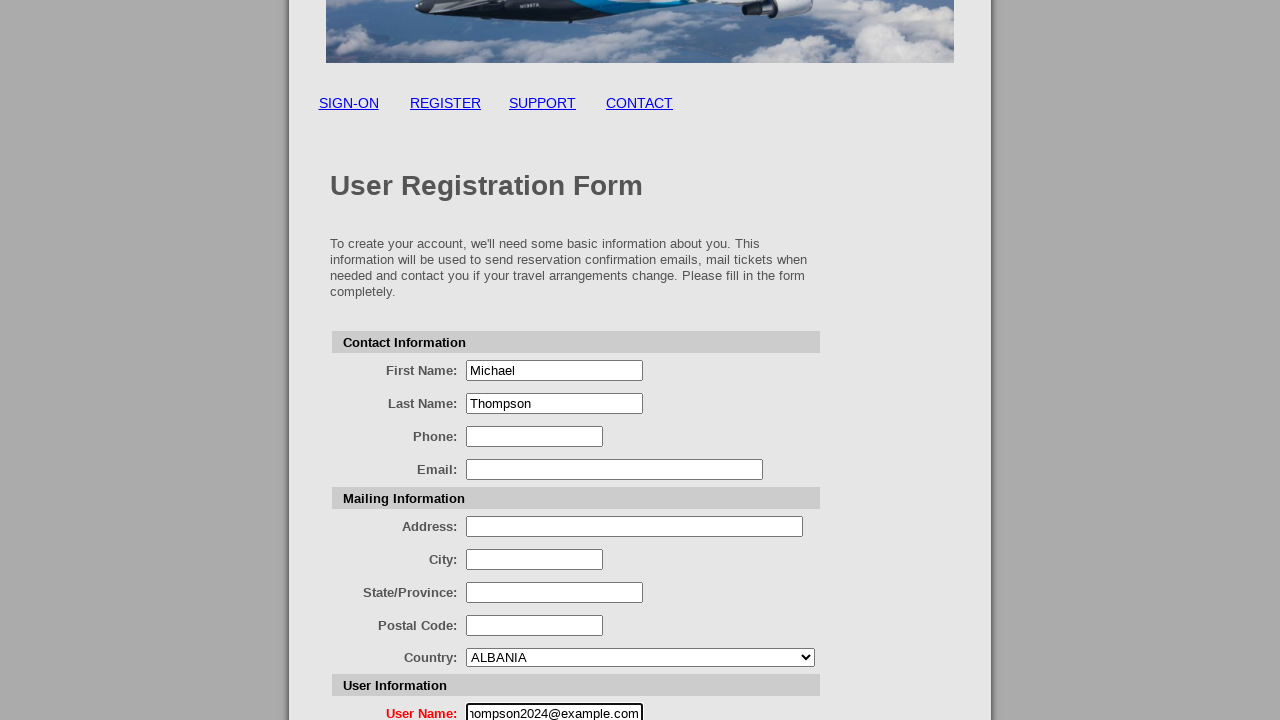

Filled password field with 'SecurePass123!' on input[name='password']
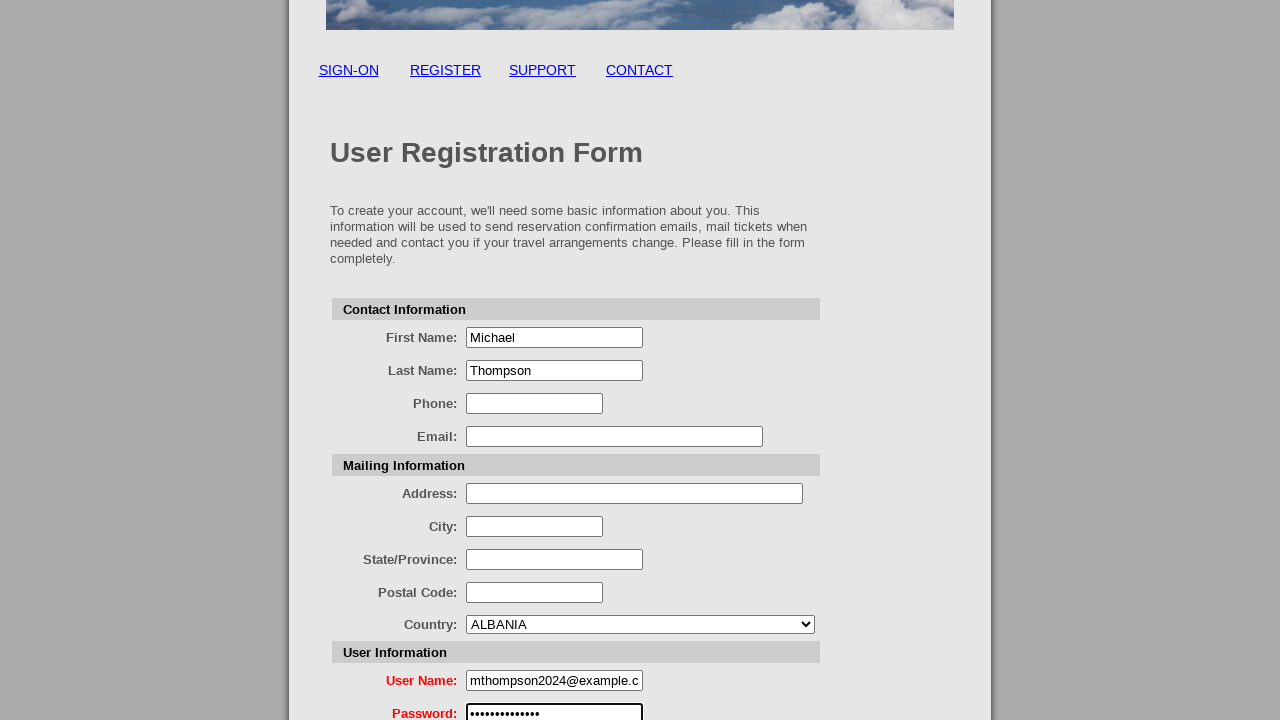

Filled confirm password field with 'SecurePass123!' on input[name='confirmPassword']
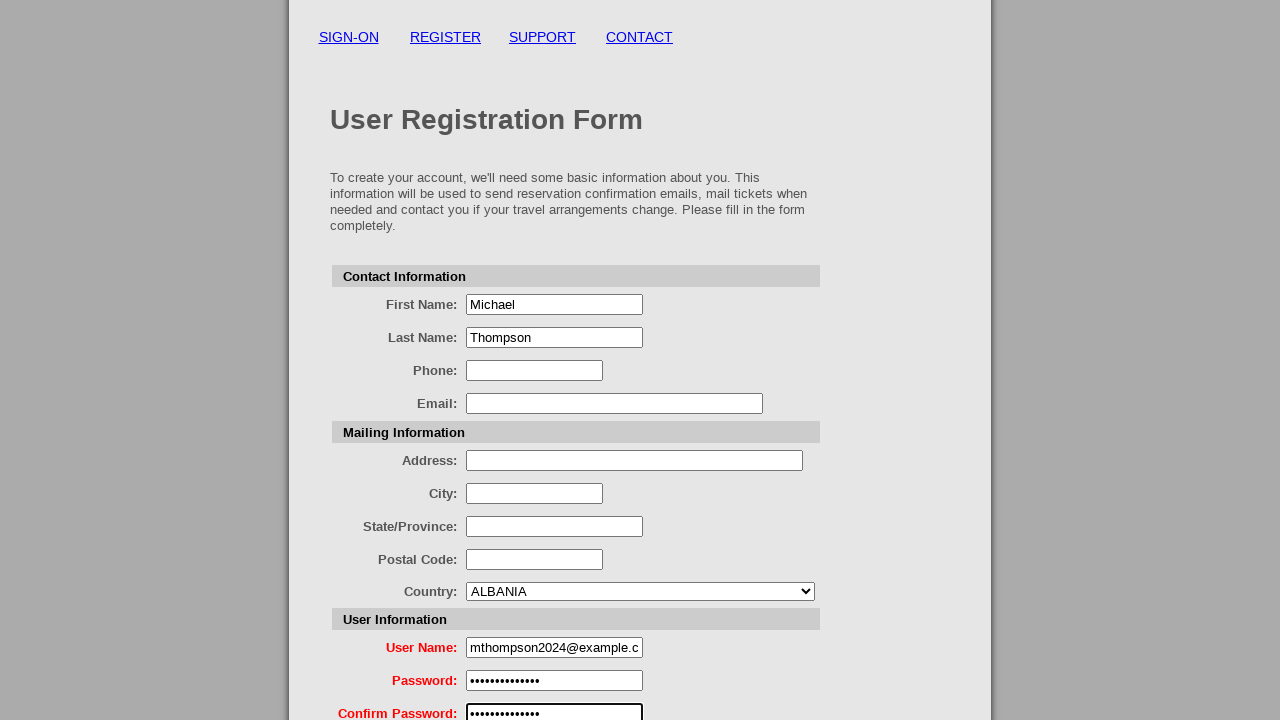

Clicked register button to submit registration form at (580, 636) on input[name='register']
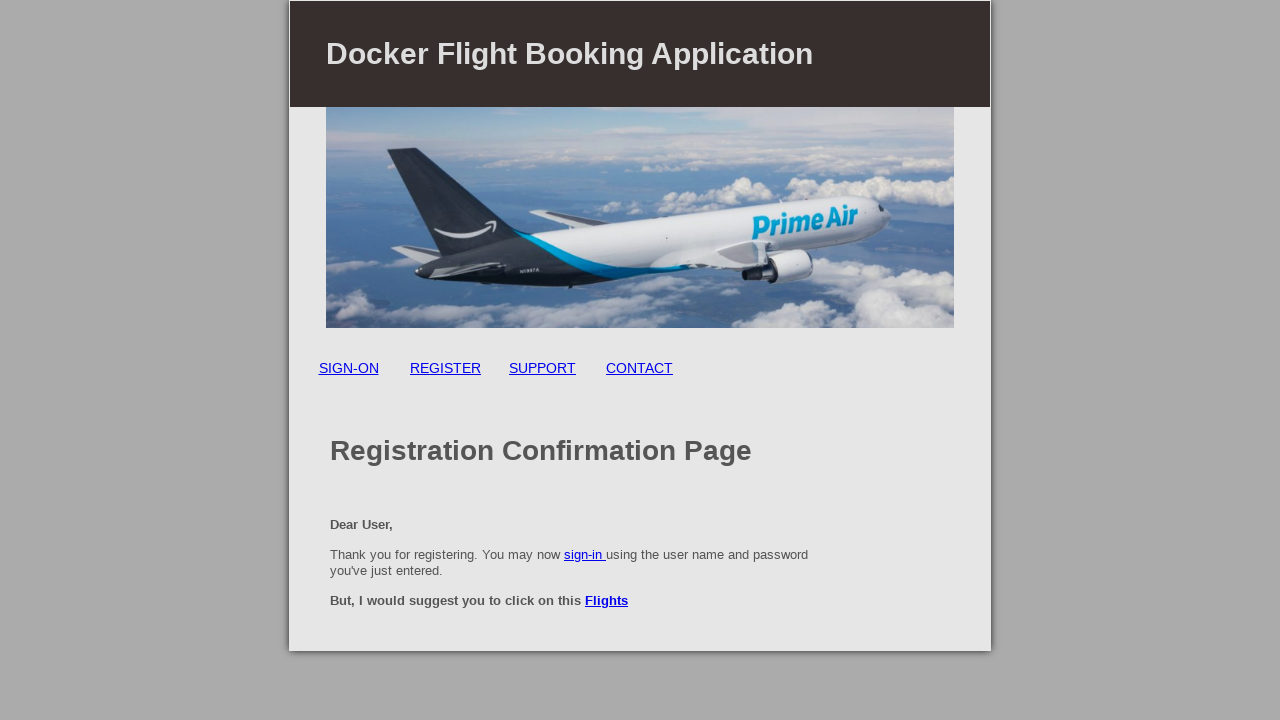

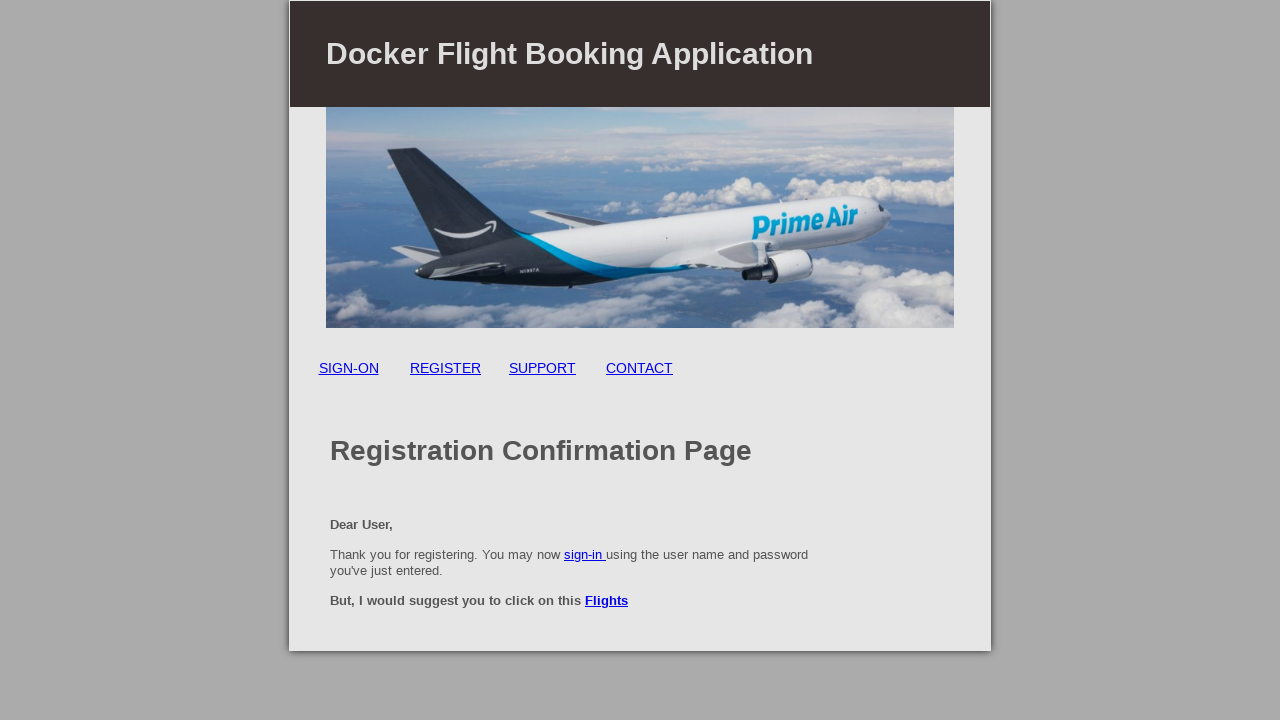